Tests button click actions on DemoQA site by performing a regular click, right click, and double click on buttons, then verifying the corresponding success messages appear.

Starting URL: https://demoqa.com

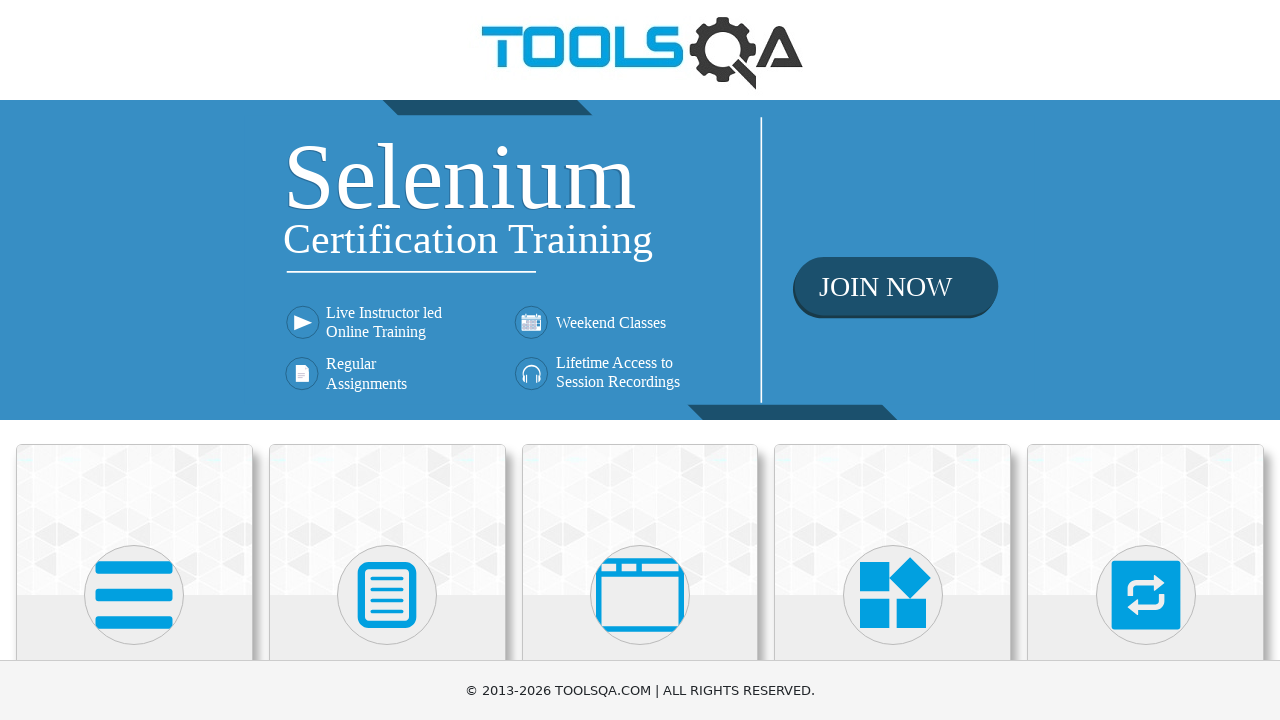

Clicked on Elements card from homepage at (134, 360) on text=Elements
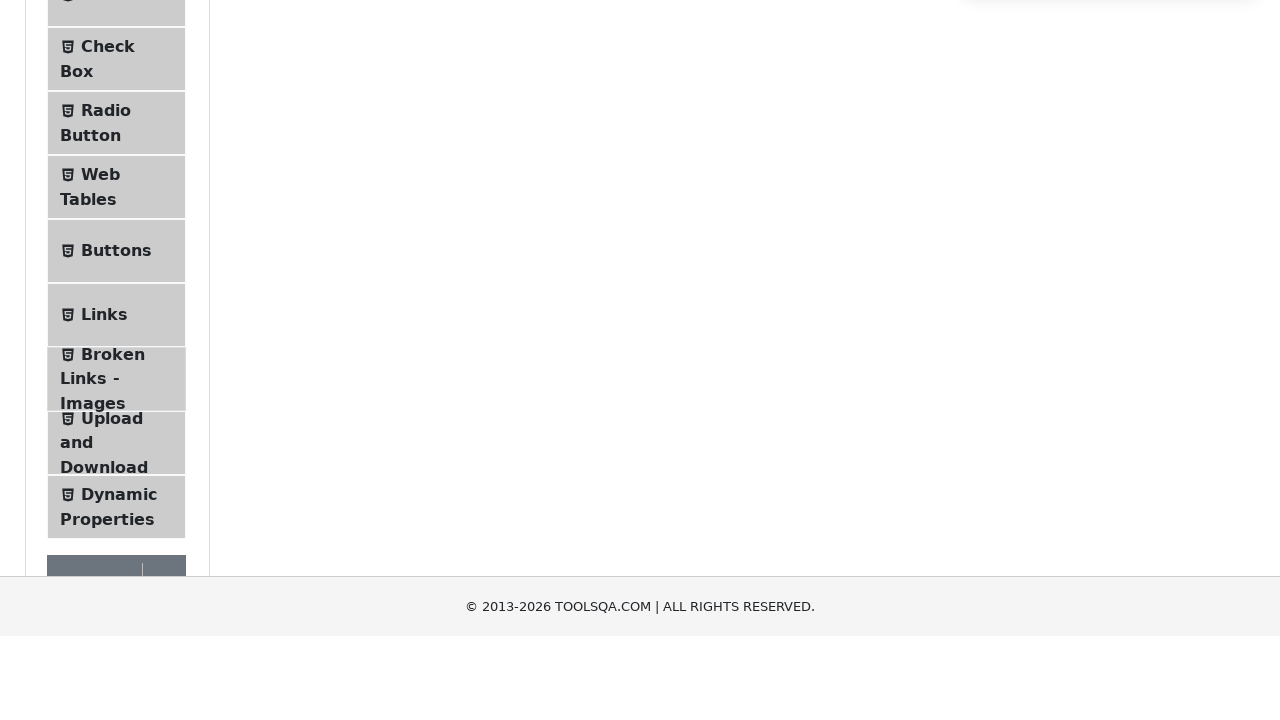

Navigated to Buttons page in sidebar at (116, 517) on text=Buttons
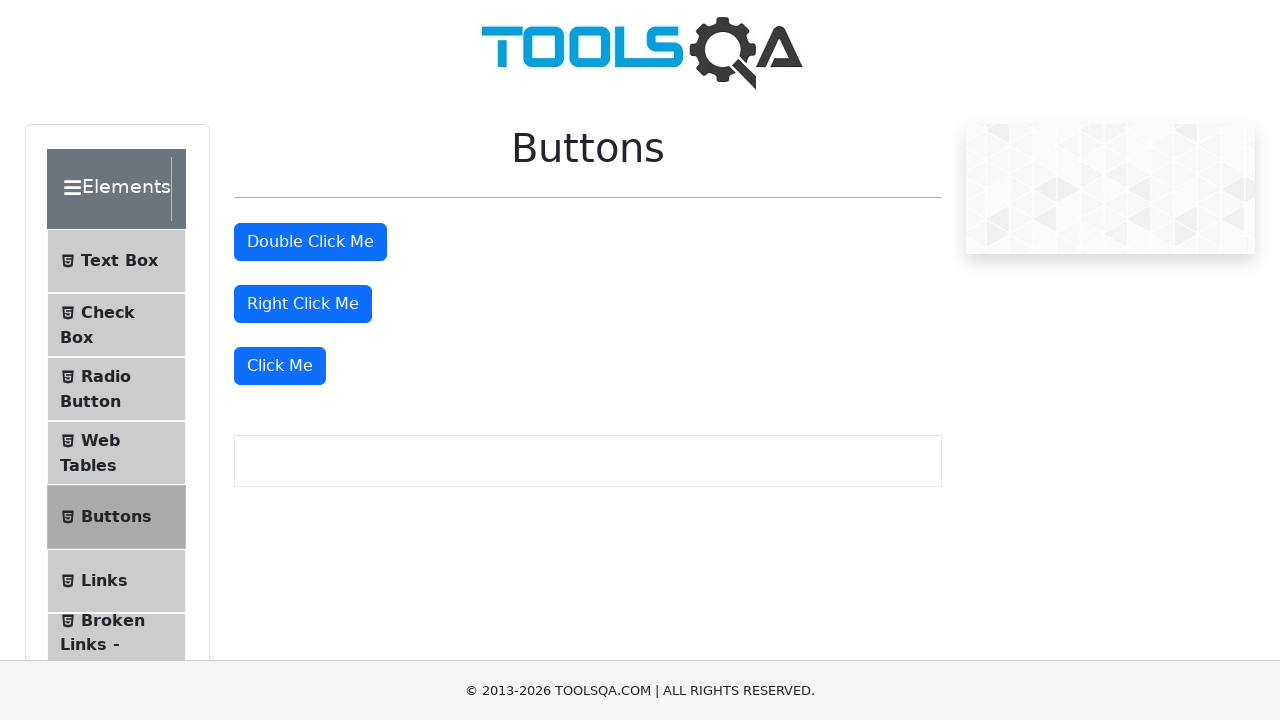

Performed regular click on 'Click Me' button at (280, 366) on #doubleClickBtn + button, button:has-text('Click Me'):not(#doubleClickBtn):not(#
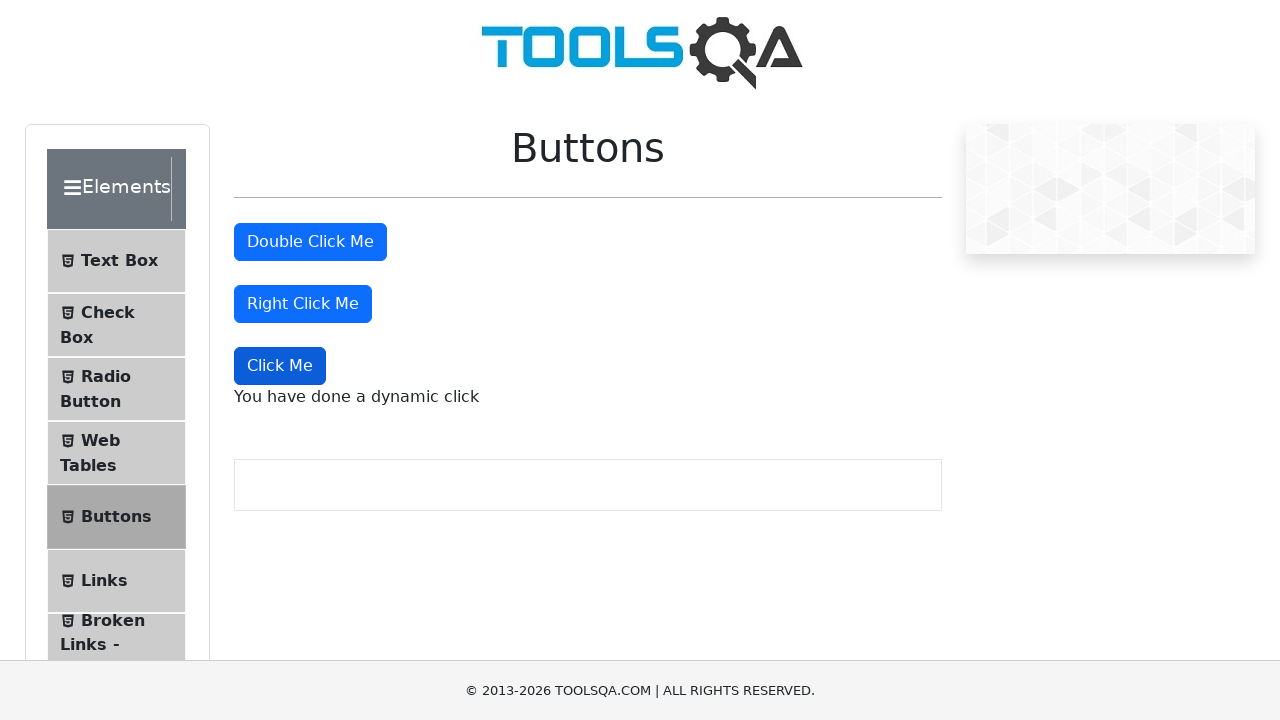

Waited for dynamic click message to appear
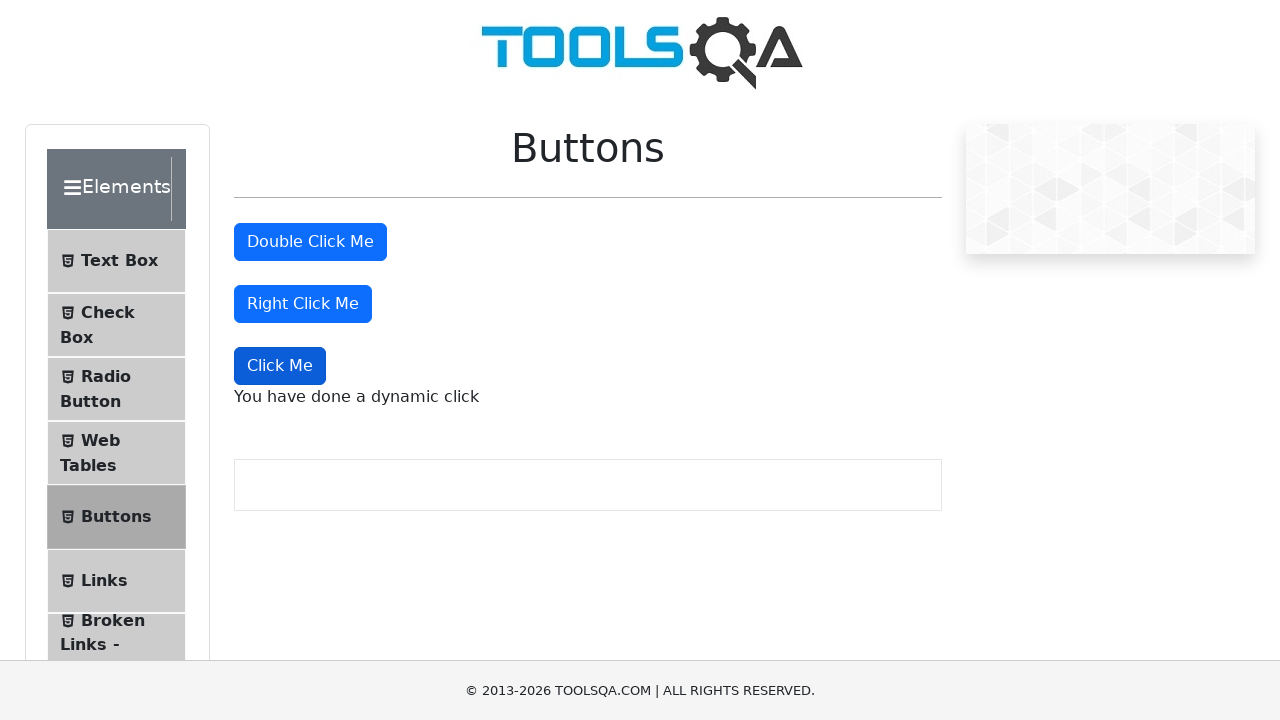

Retrieved dynamic click message text
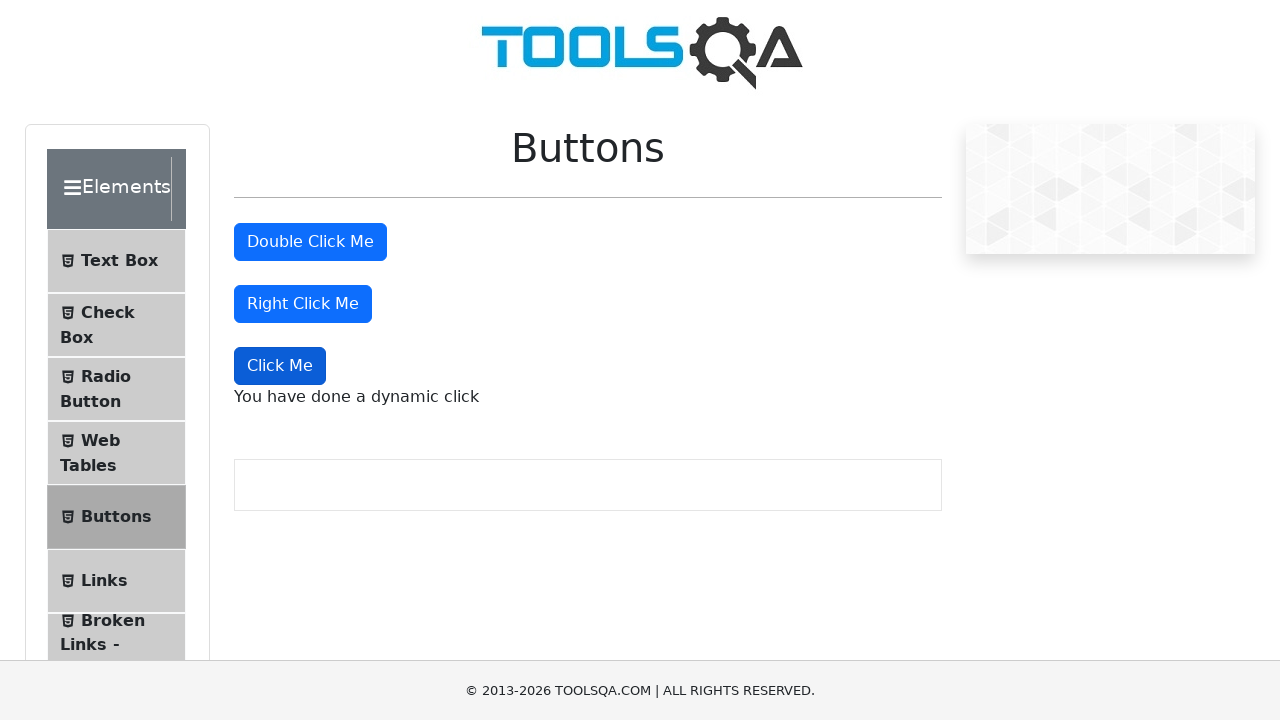

Verified click message: 'You have done a dynamic click'
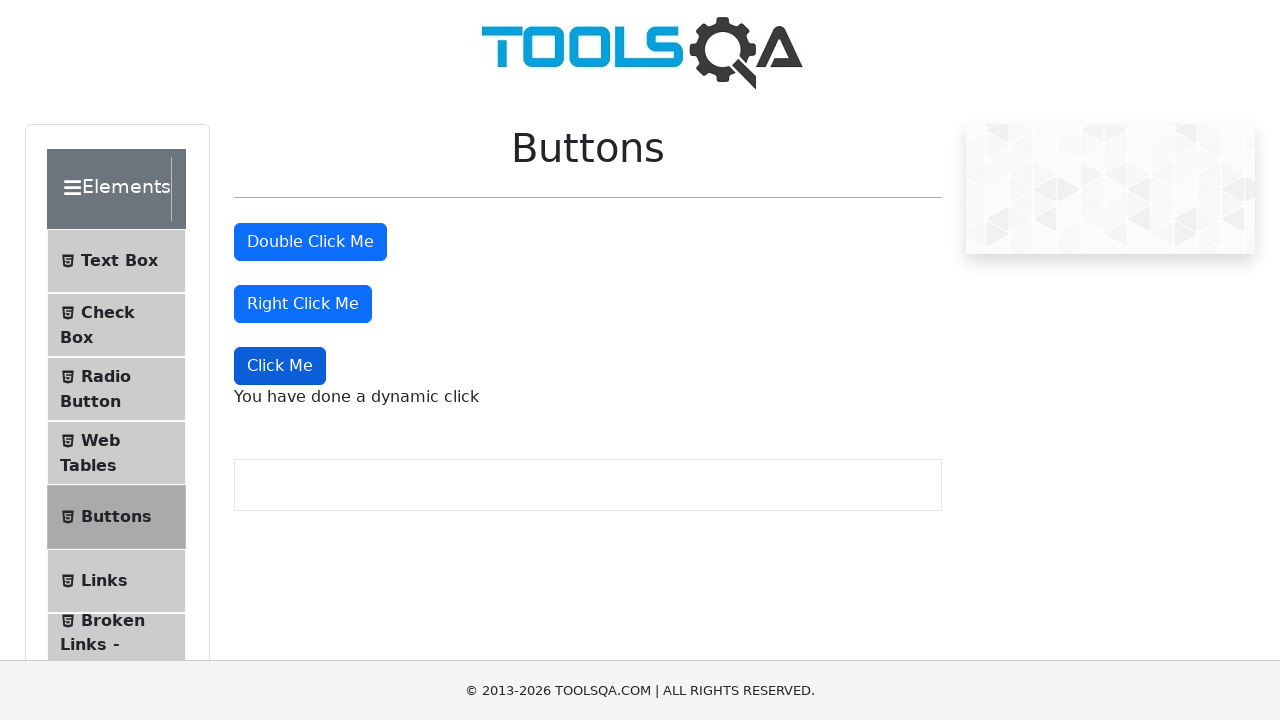

Performed right click on right-click button at (303, 304) on #rightClickBtn
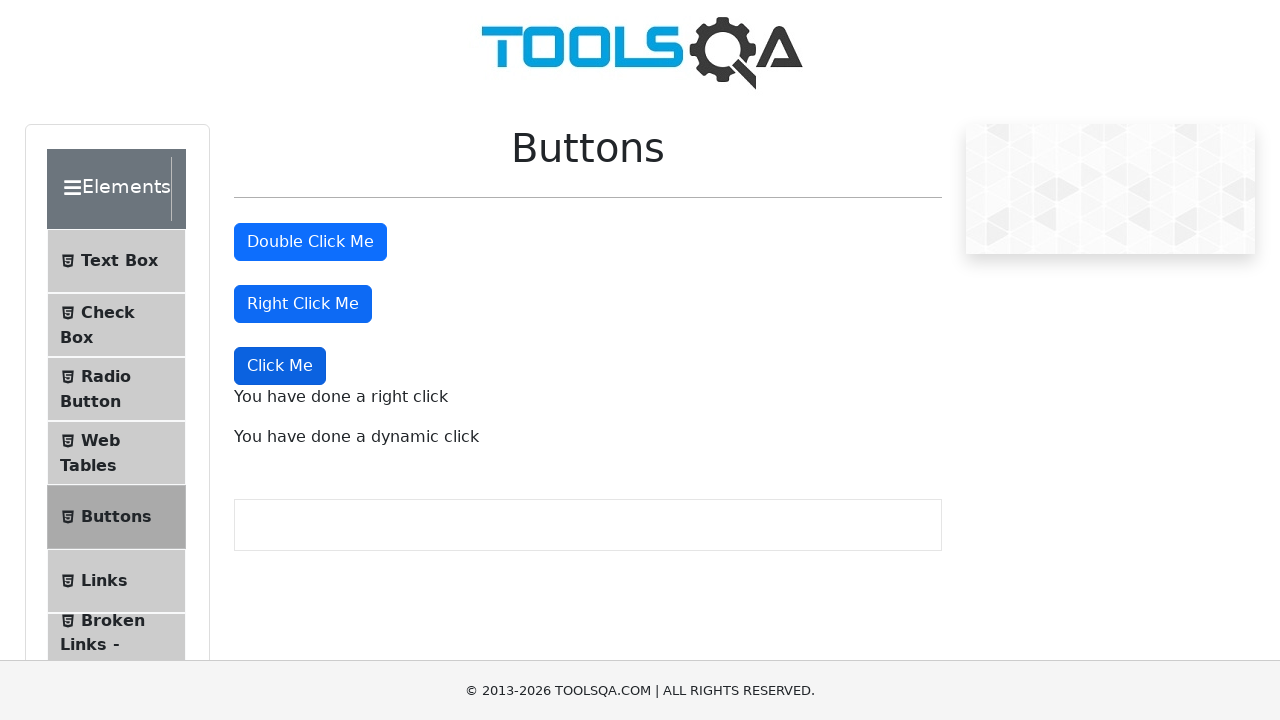

Waited for right click message to appear
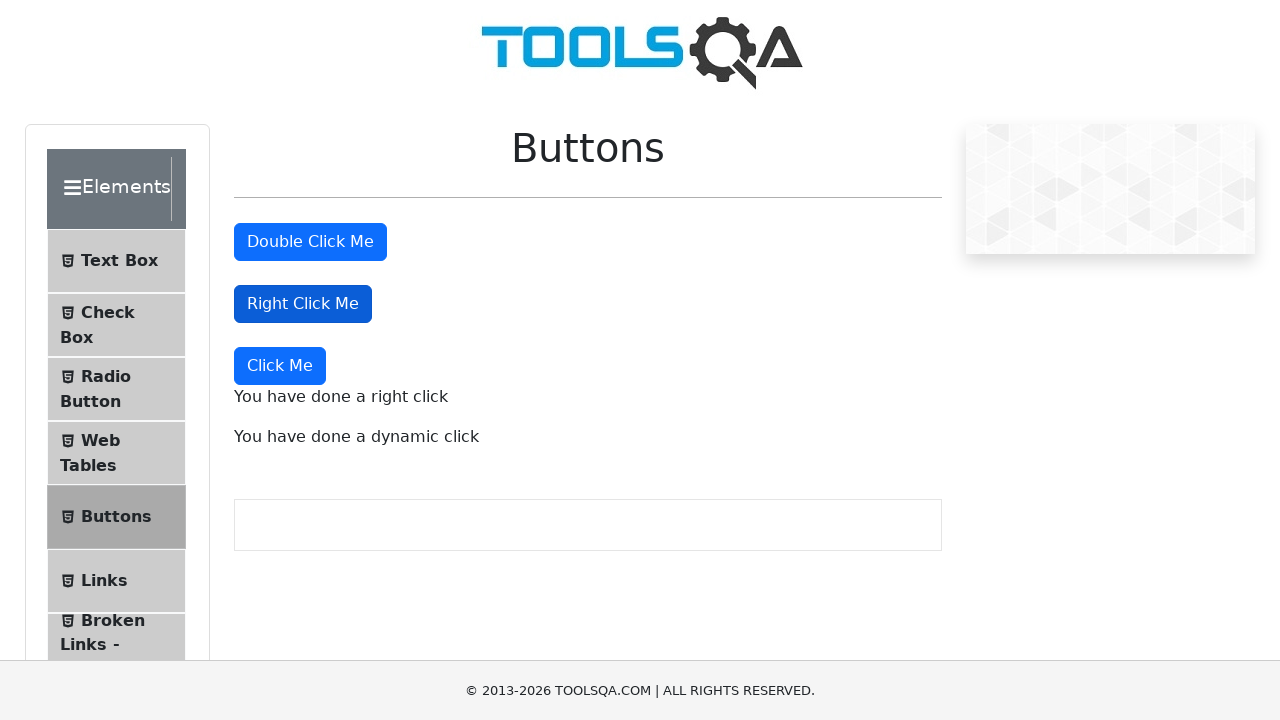

Retrieved right click message text
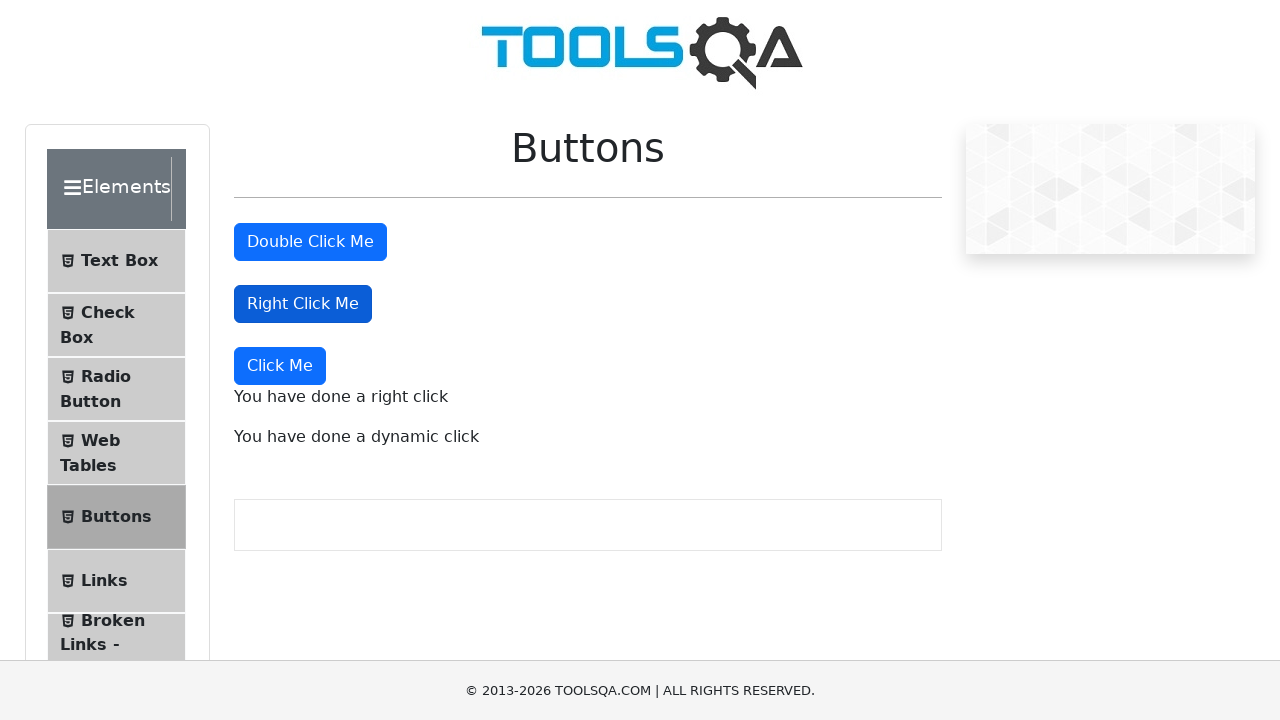

Verified right click message: 'You have done a right click'
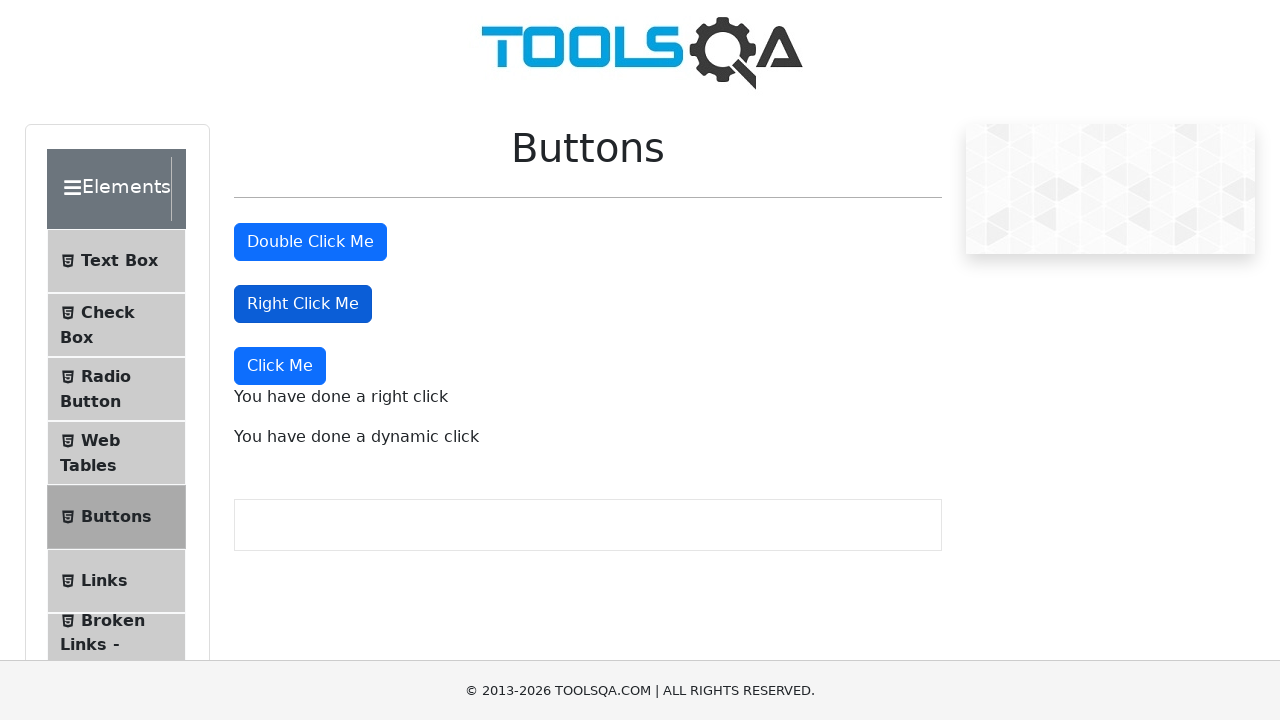

Performed double click on double-click button at (310, 242) on #doubleClickBtn
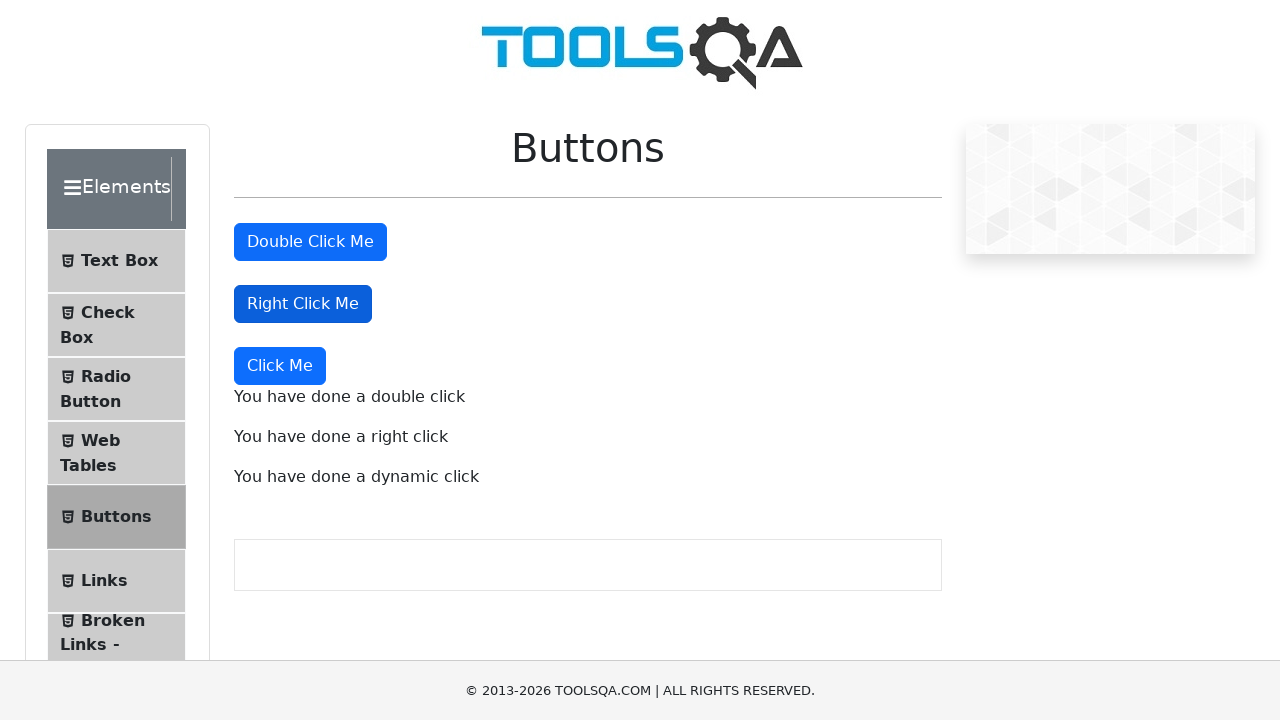

Waited for double click message to appear
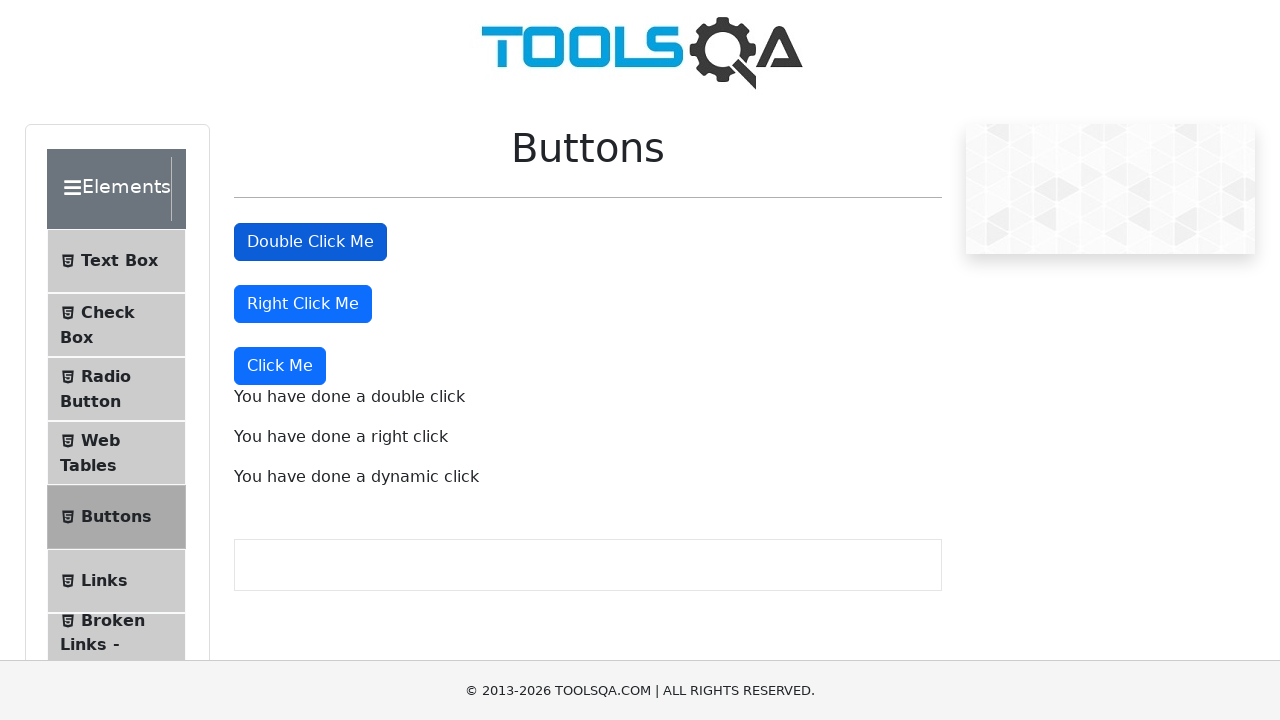

Retrieved double click message text
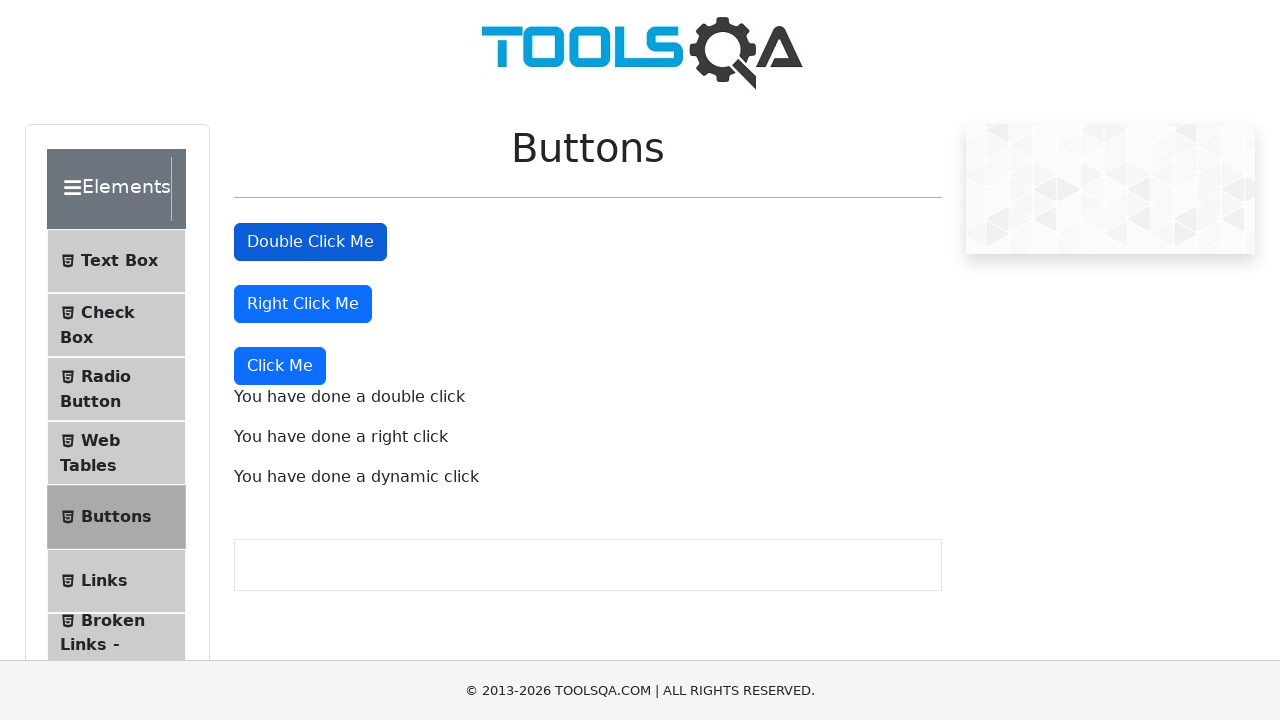

Verified double click message: 'You have done a double click'
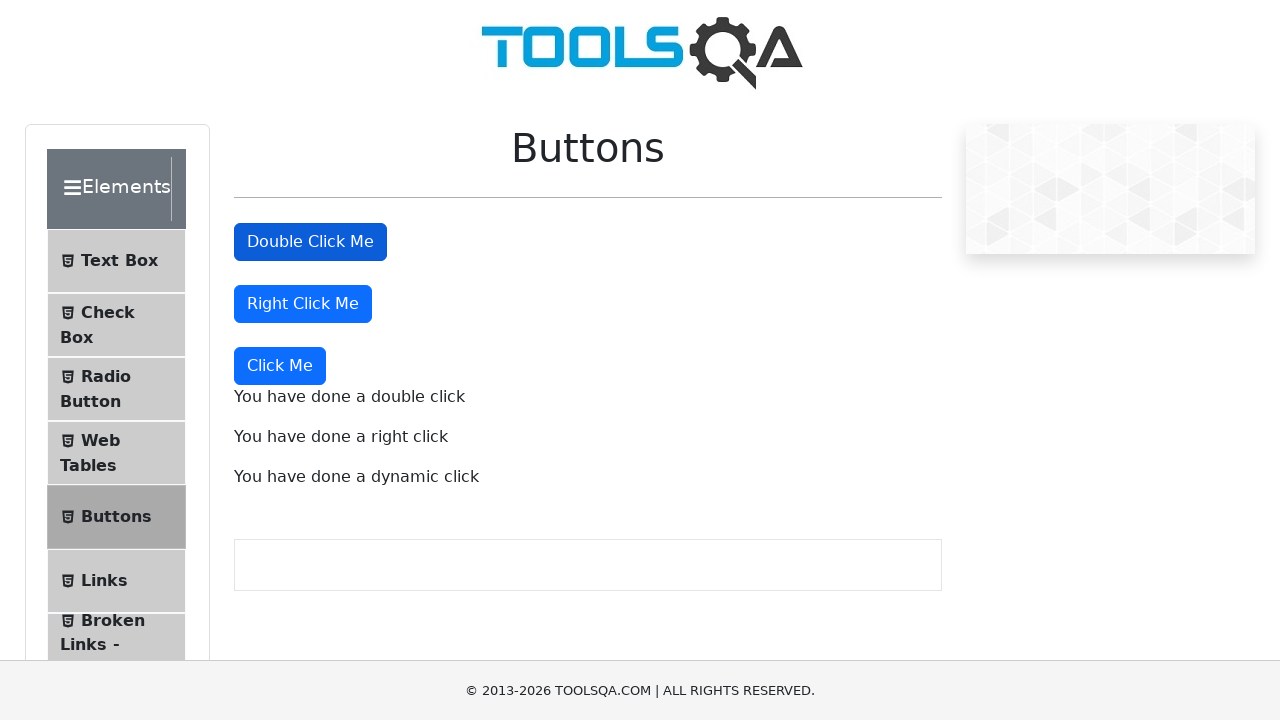

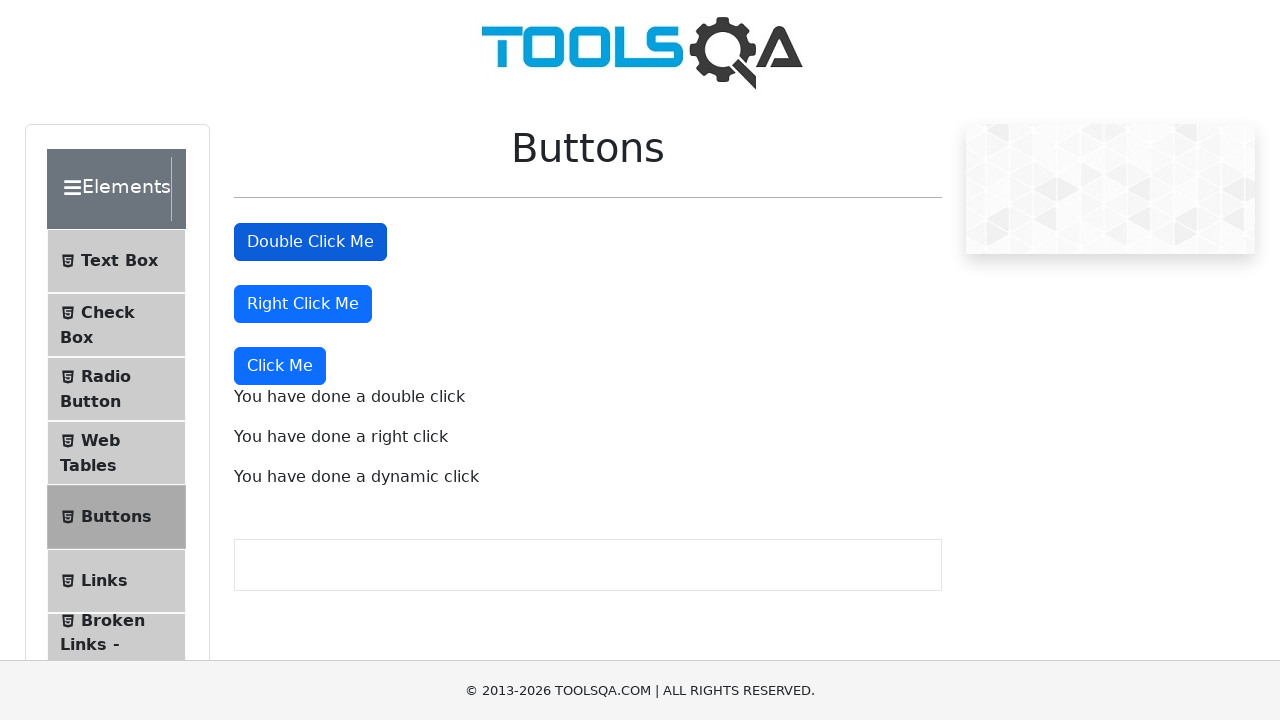